Tests page navigation by clicking through different sections (season, homes, character-profiles, webshops) and refreshing the page multiple times.

Starting URL: https://ruslanpleskun.github.io/cstd-pleskunruslan-2122/

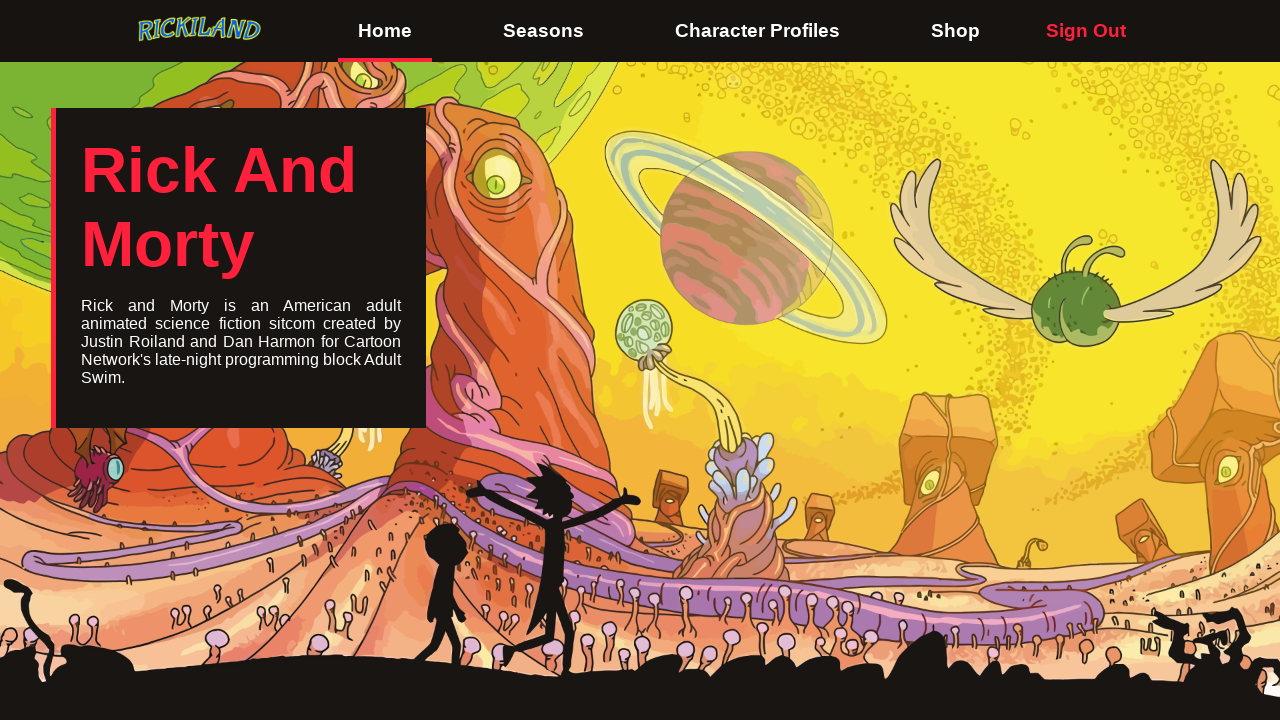

Clicked on season section at (543, 31) on #season
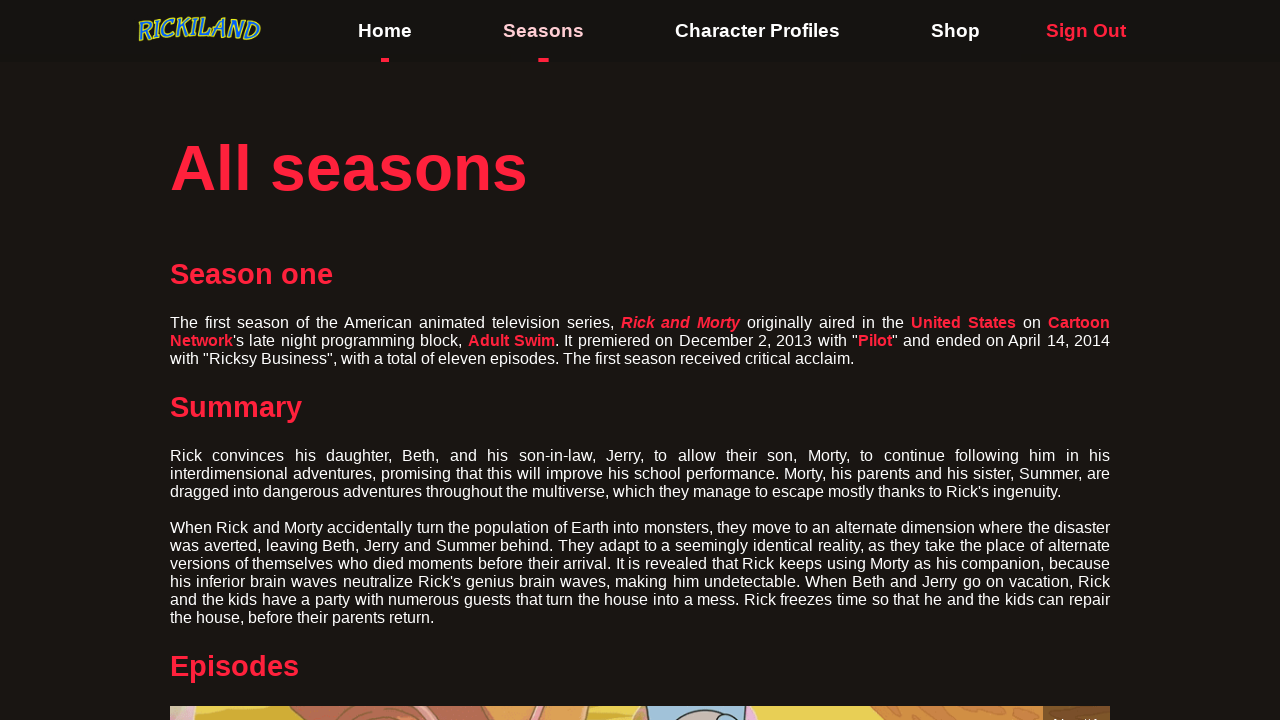

Clicked on homes section at (385, 31) on #homes
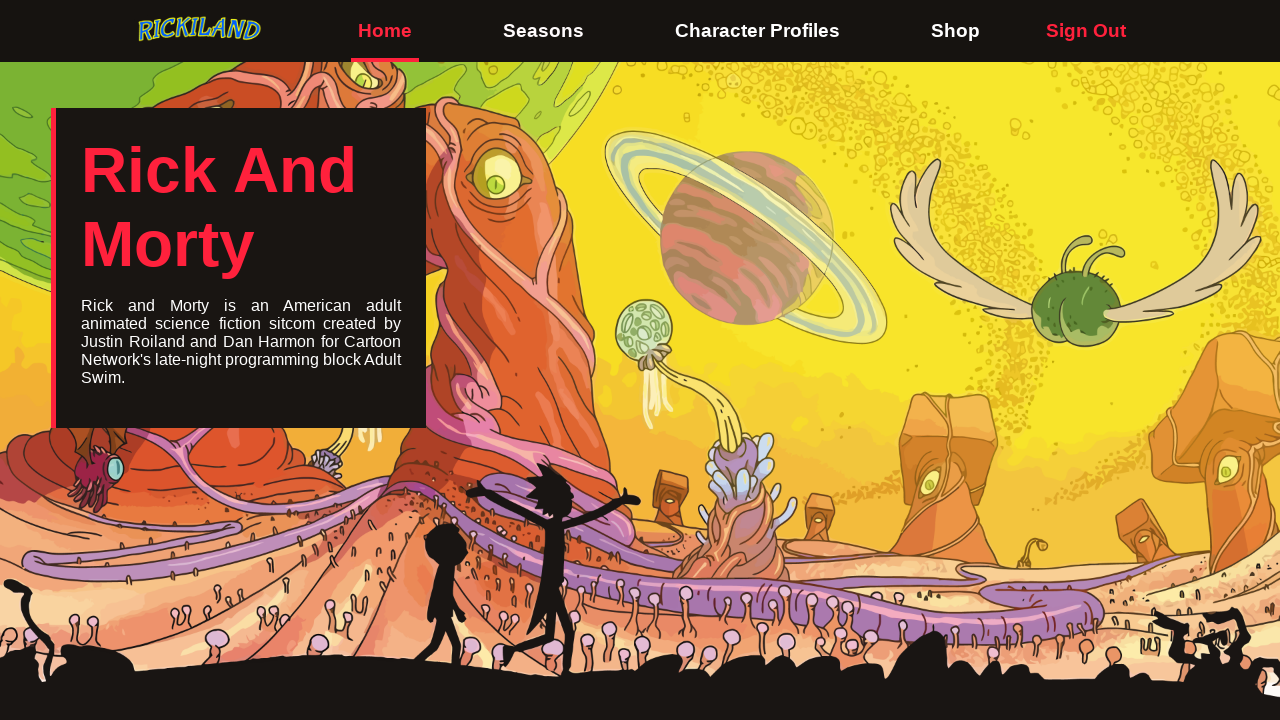

Clicked on character-profiles section at (758, 31) on #character-profiles
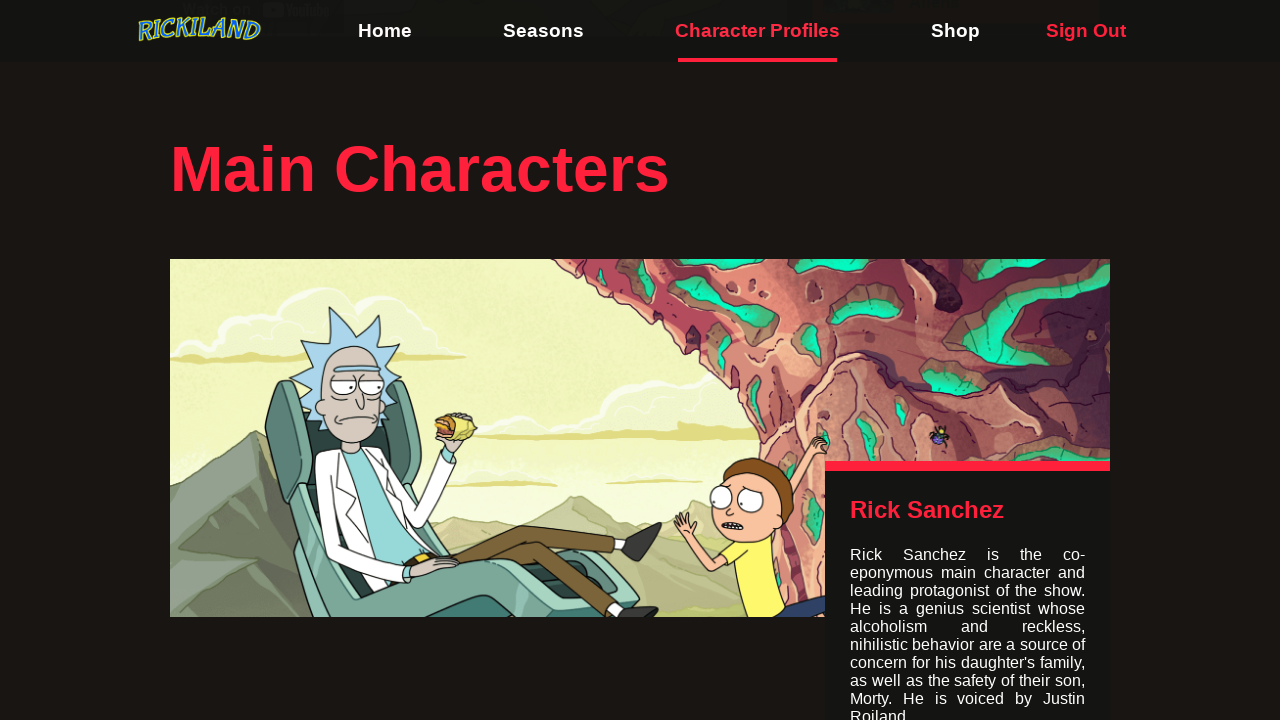

Clicked on homes section at (385, 31) on #homes
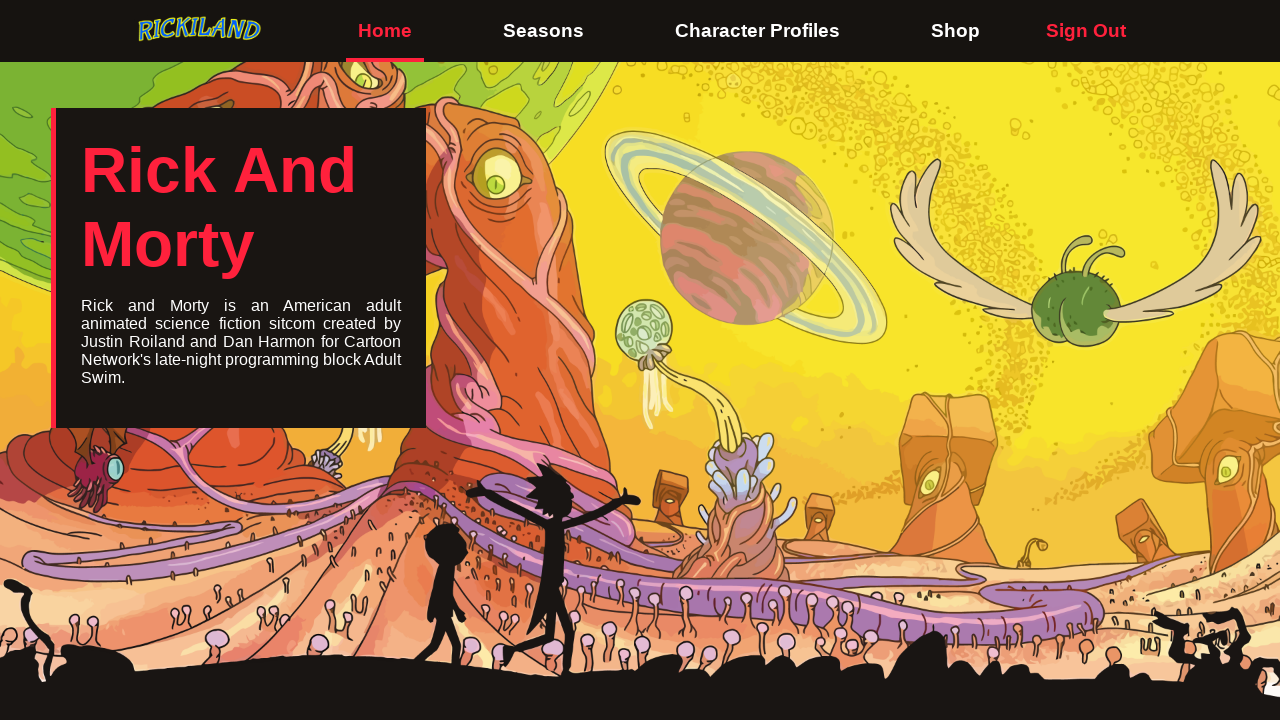

Clicked on webshops section at (956, 31) on #webshops
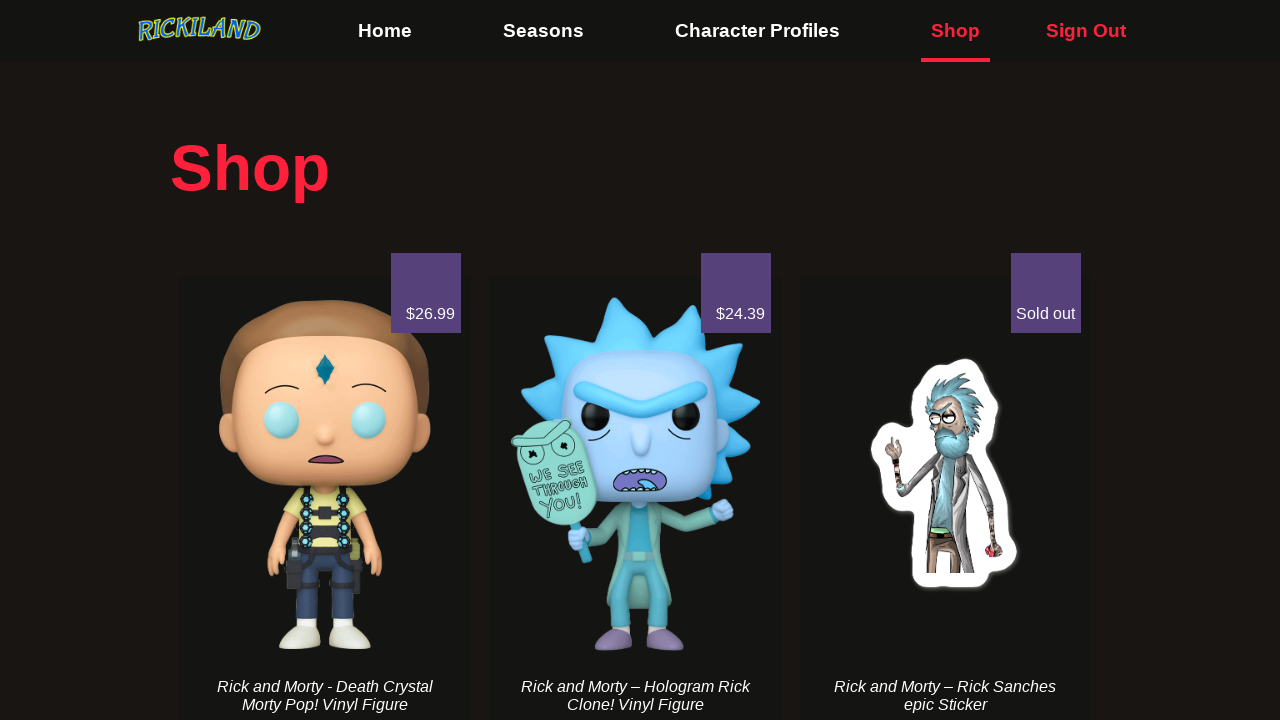

Clicked on homes section at (385, 31) on #homes
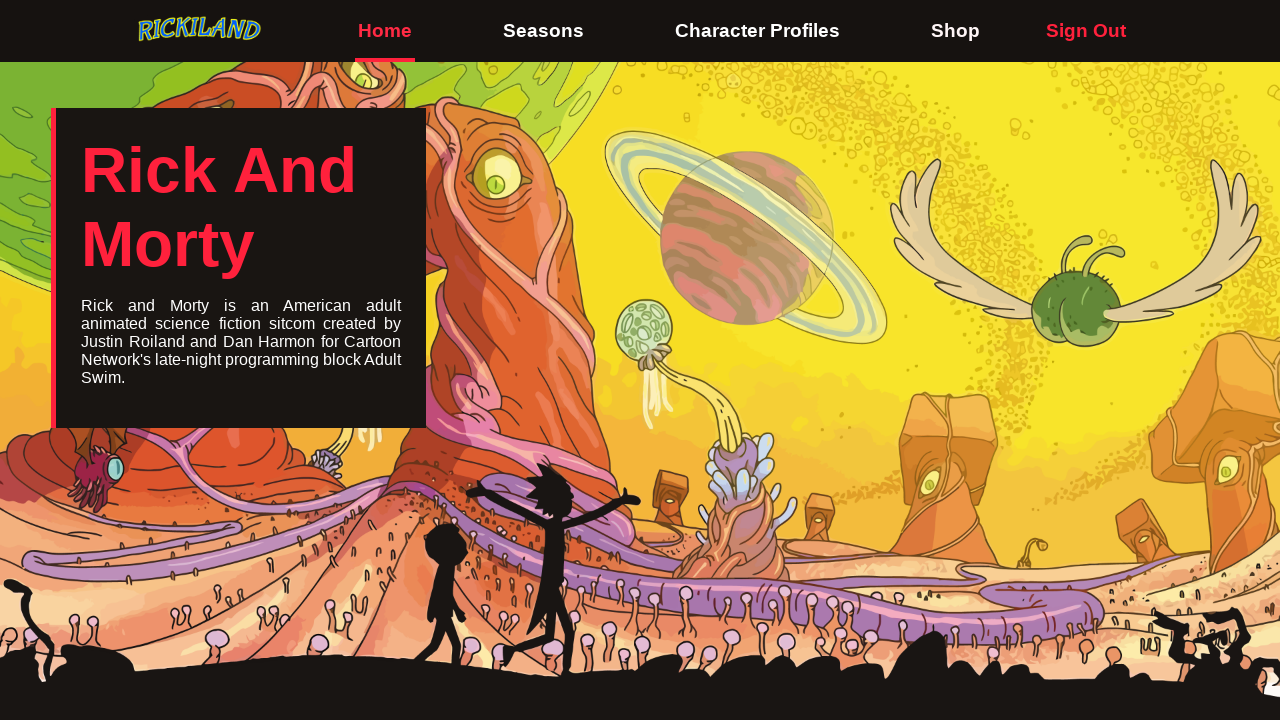

Refreshed the page
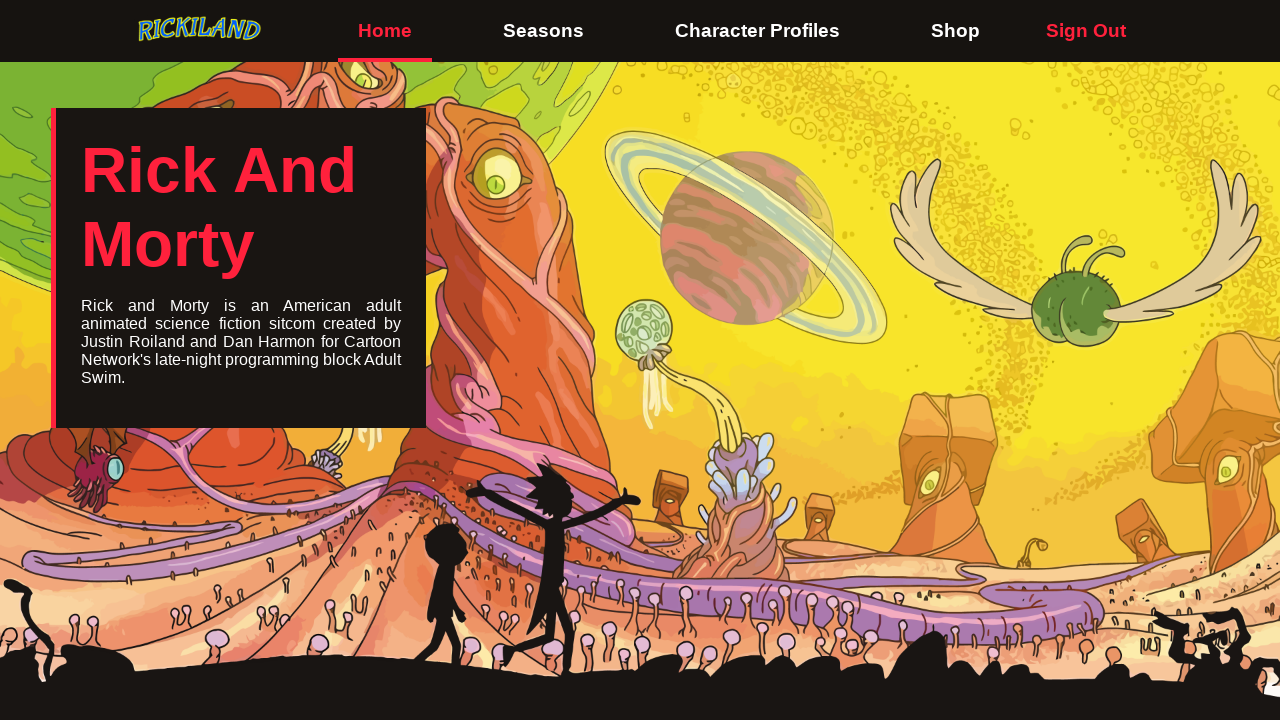

Clicked on season section at (543, 31) on #season
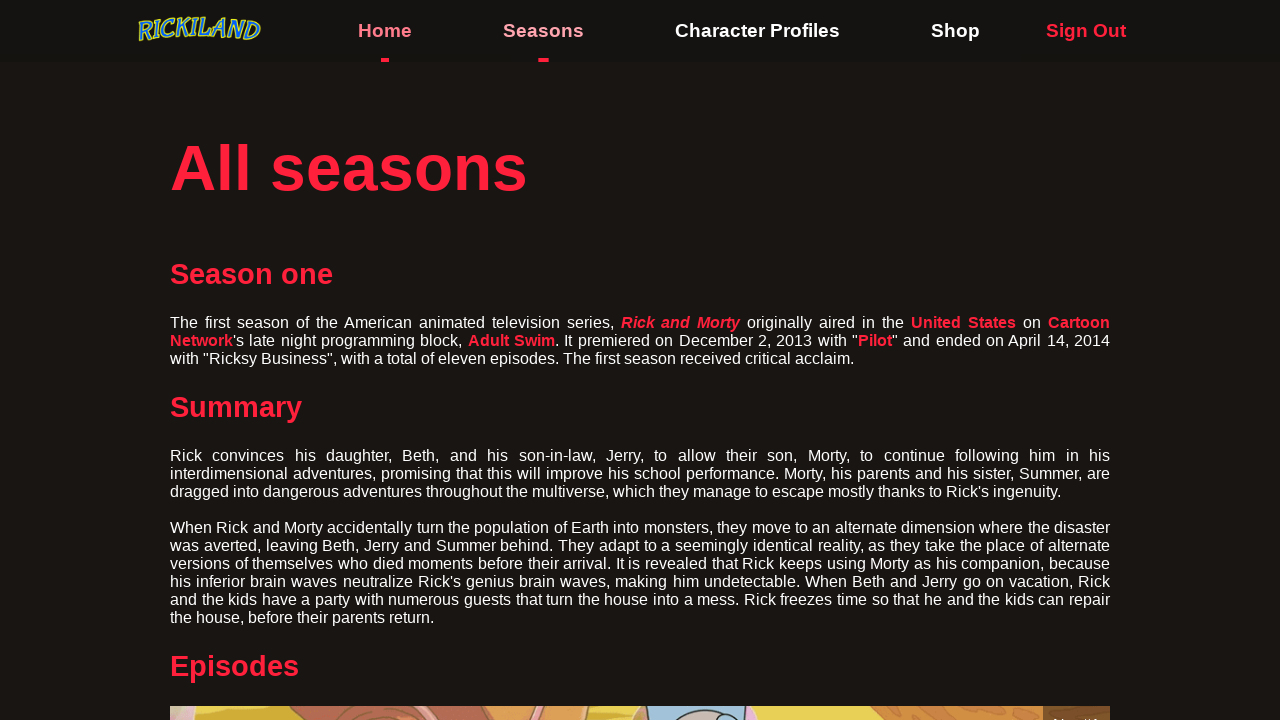

Clicked on character-profiles section at (758, 31) on #character-profiles
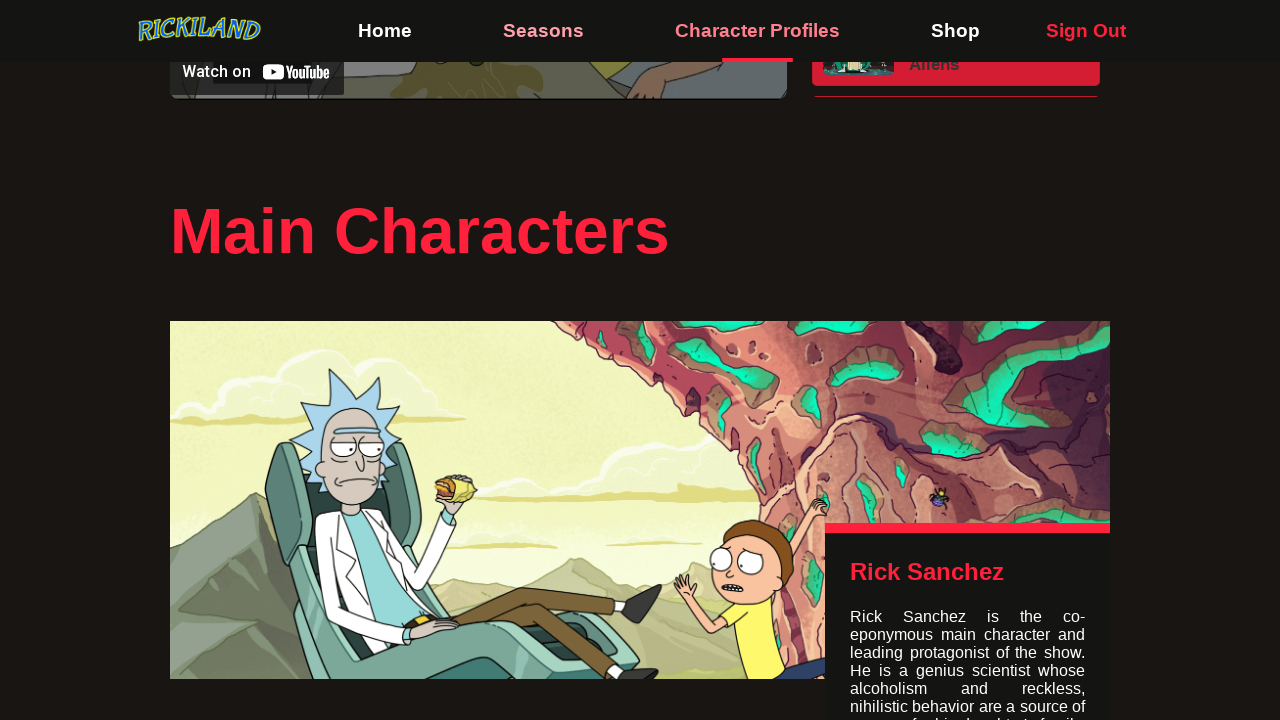

Clicked on webshops section at (956, 31) on #webshops
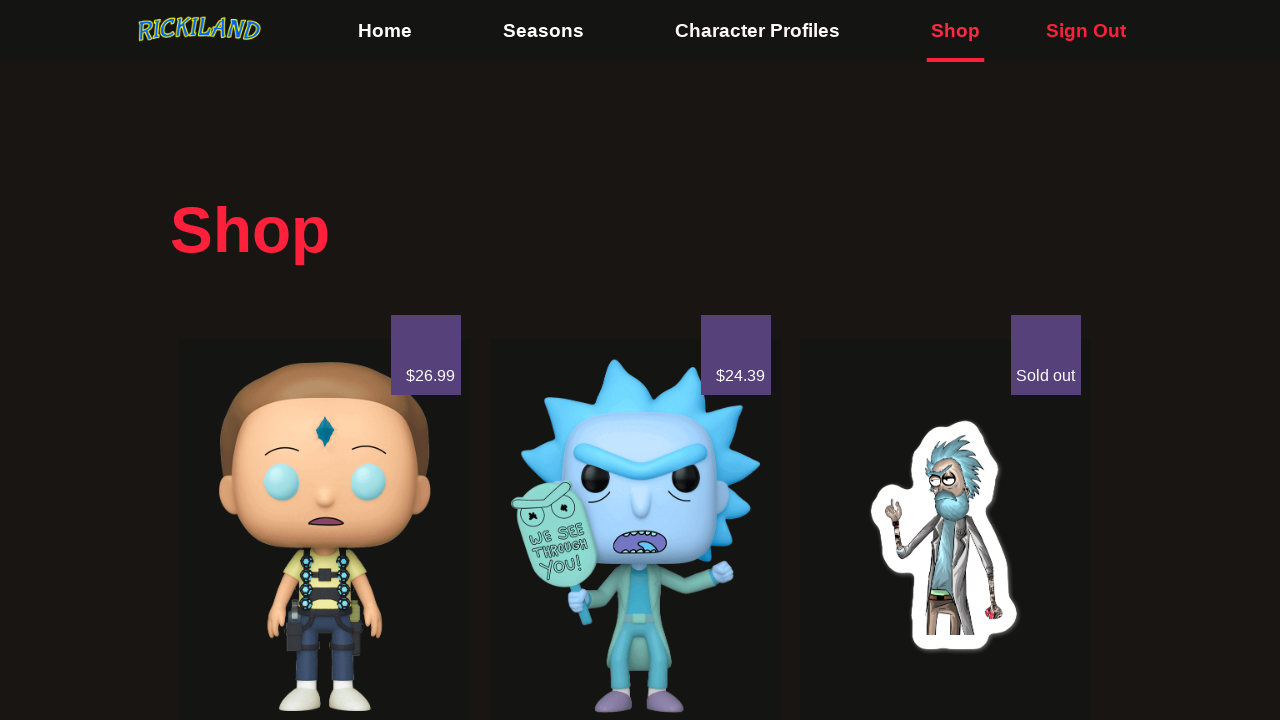

Clicked on homes section at (385, 31) on #homes
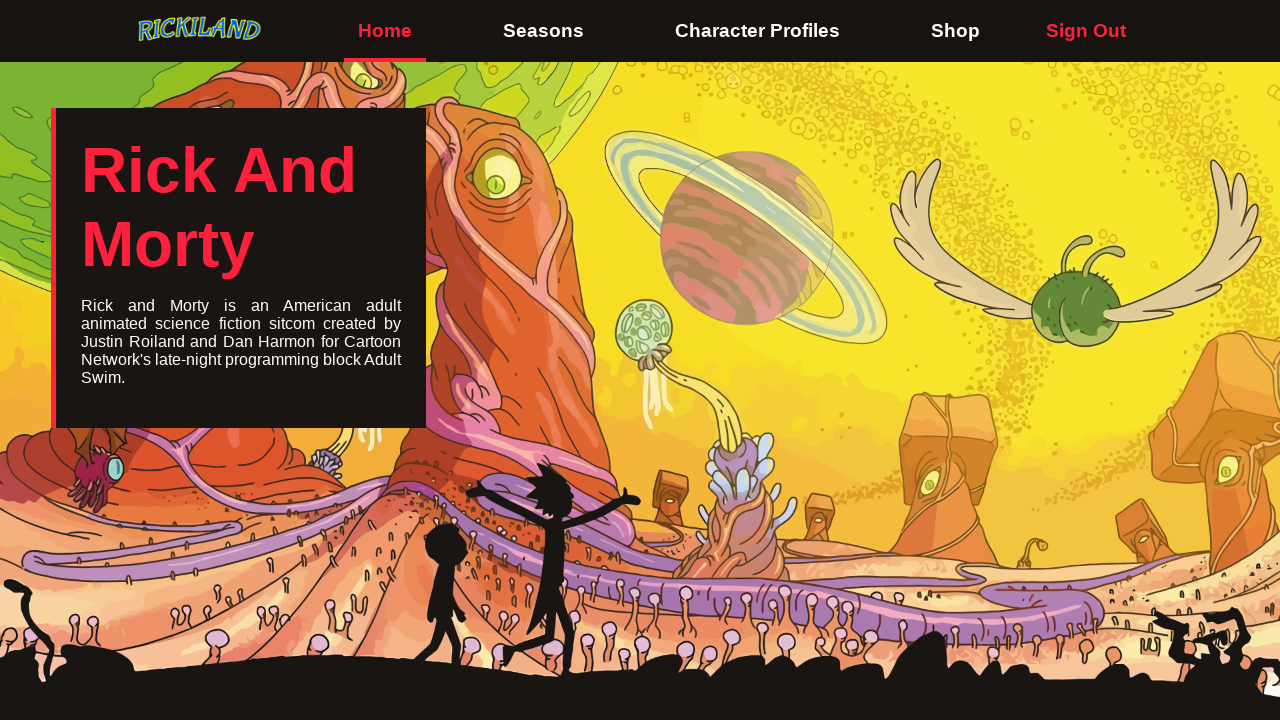

Refreshed the page
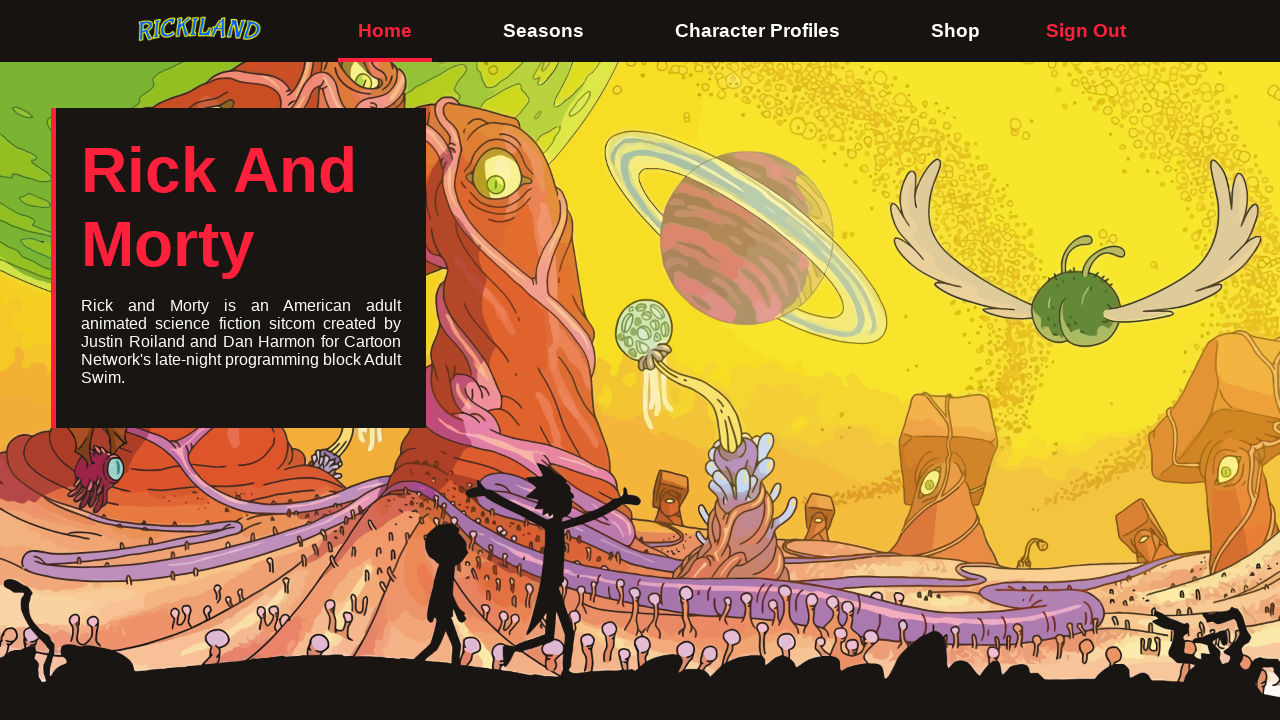

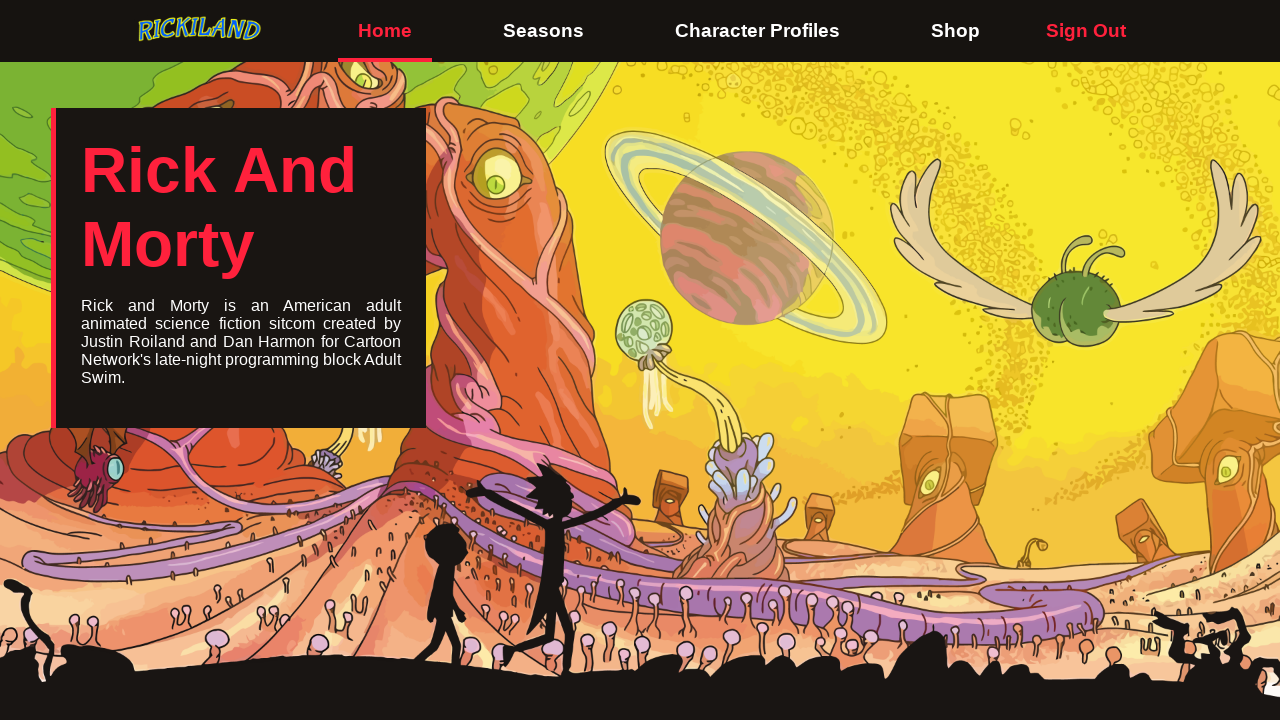